Navigates through a hierarchical postal code directory, drilling down from country level through provinces, localities, and streets by clicking the first link at each level to verify the navigation structure works.

Starting URL: https://codigo-postal.co/

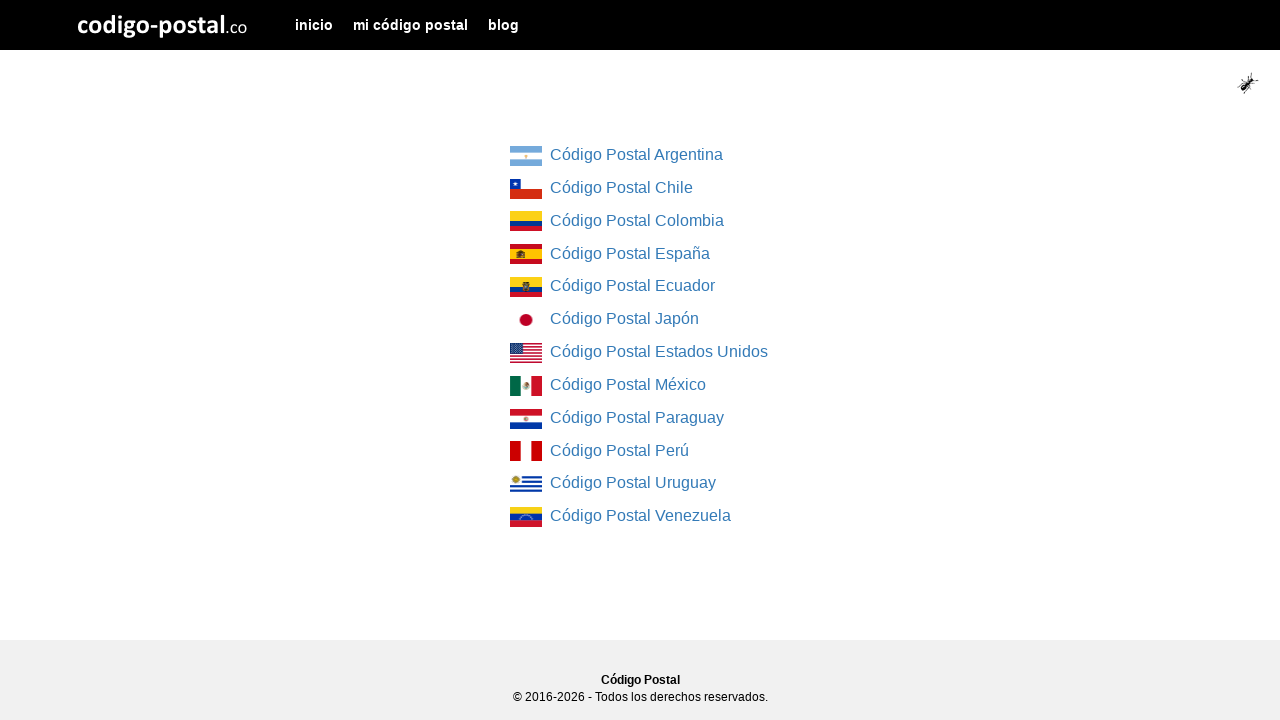

Country list loaded at postal code directory home
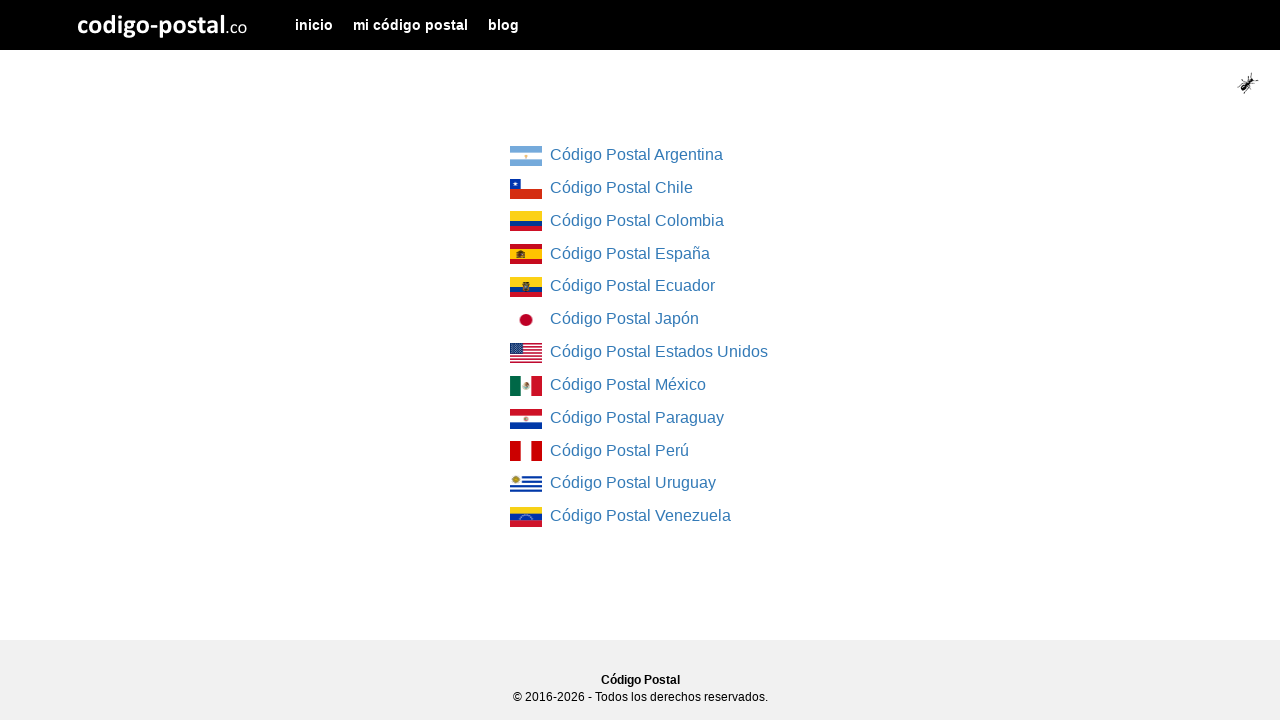

Clicked first country link to drill down to provinces at (526, 156) on div.col-md-4.col-md-offset-4 ul li a >> nth=0
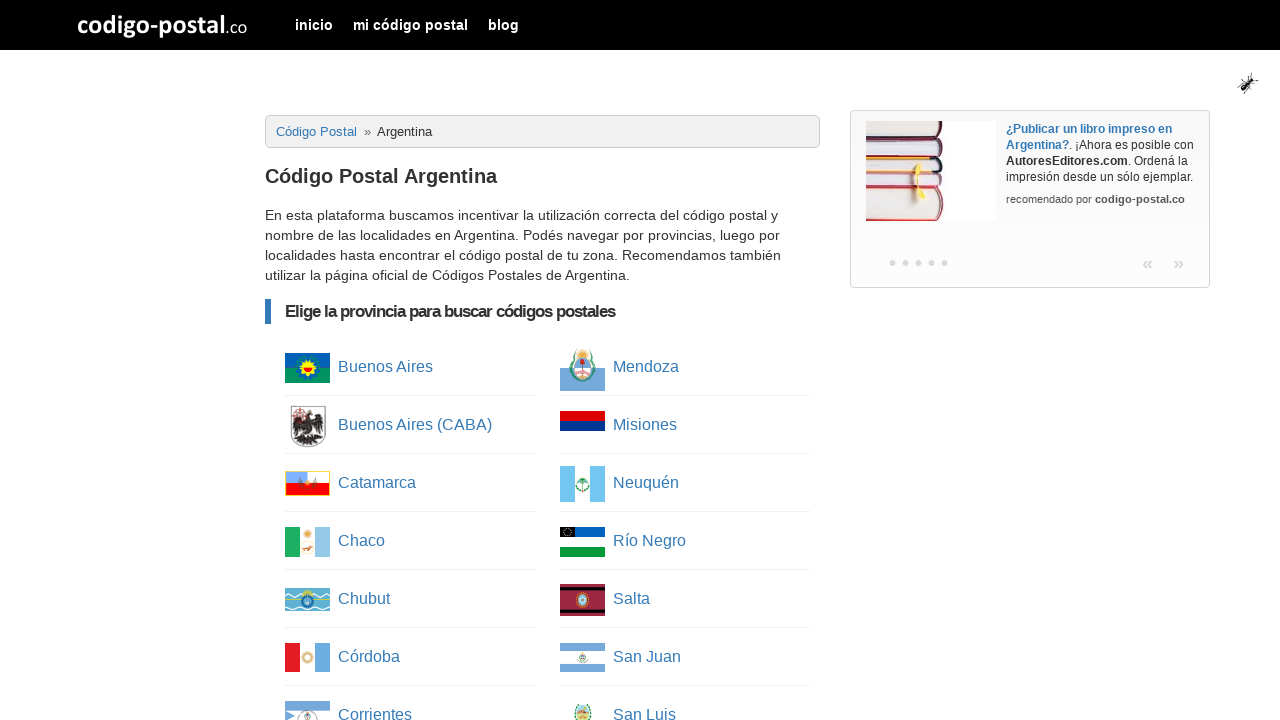

Province list loaded successfully
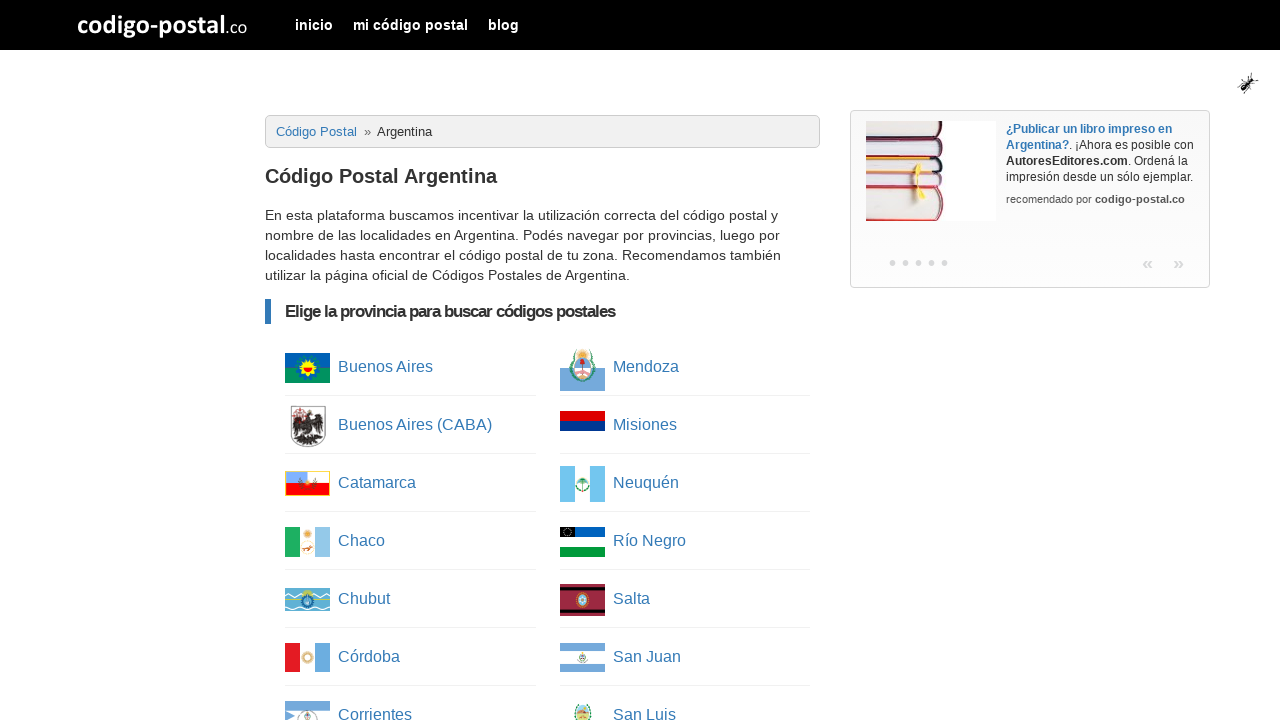

Clicked first province link to drill down to localities at (308, 368) on ul.column-list li a >> nth=0
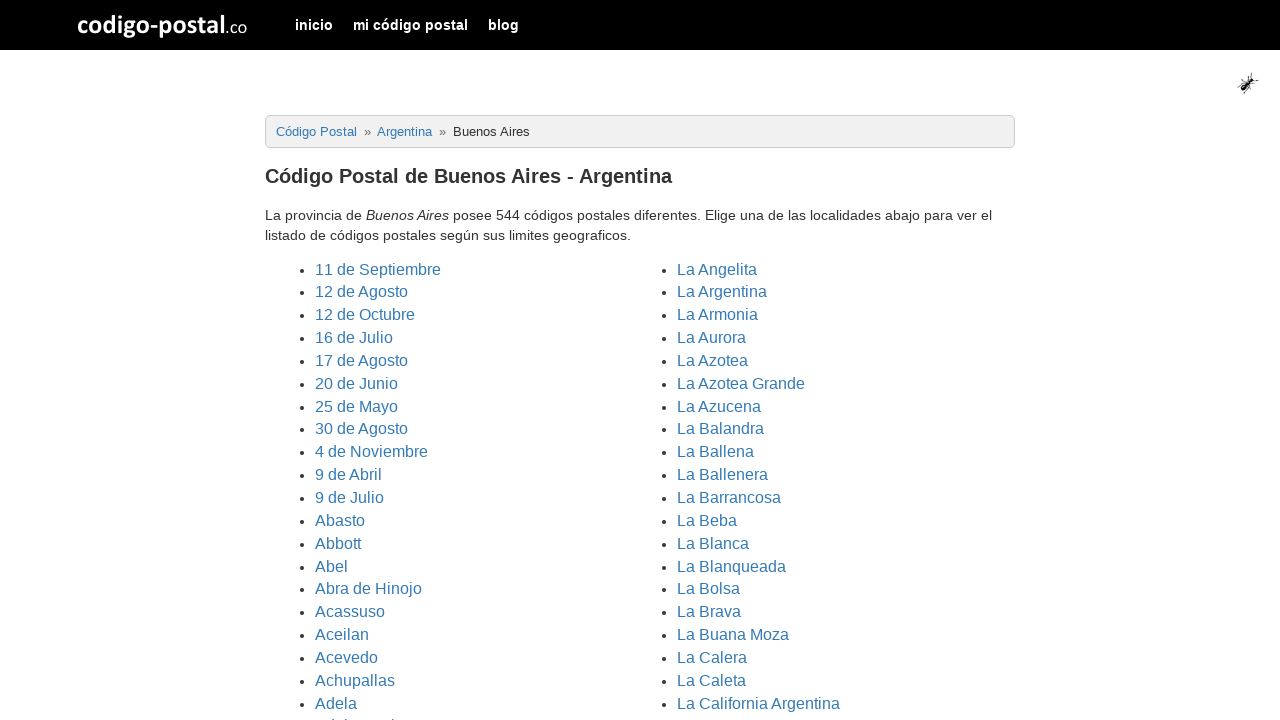

Cities/localities list loaded successfully
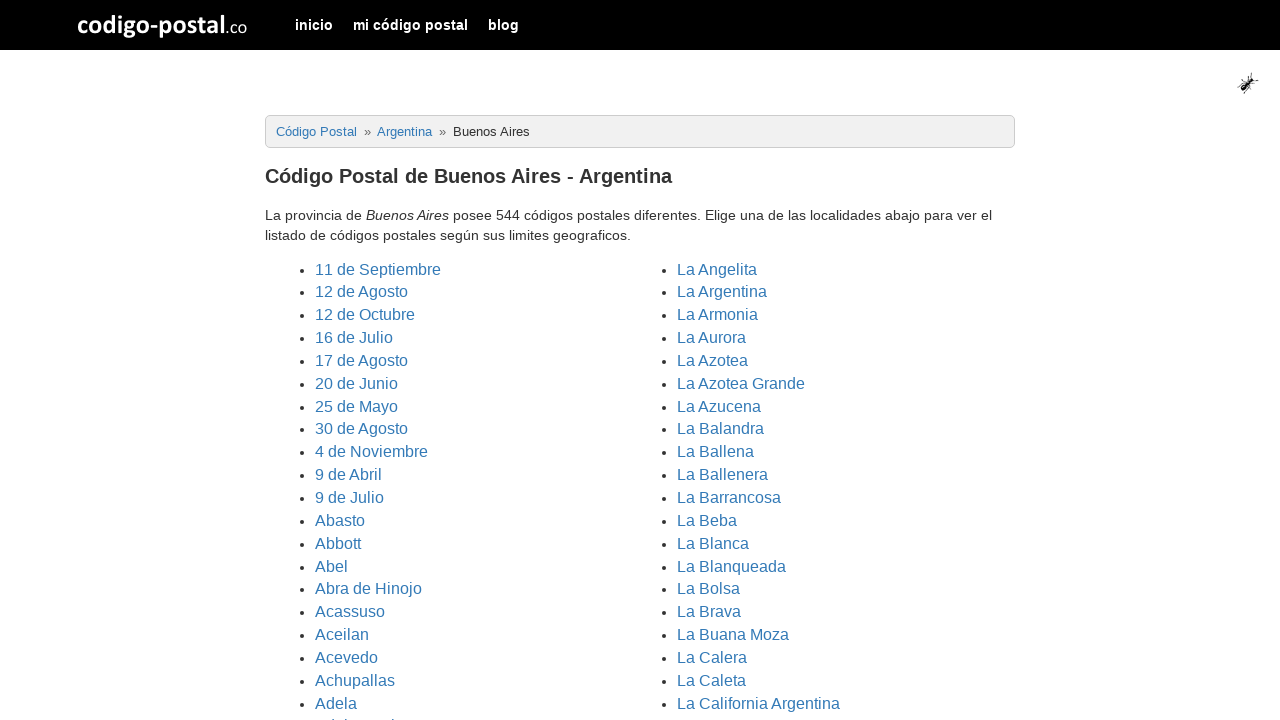

Clicked first locality link to view postal codes at (378, 269) on ul.cities li a >> nth=0
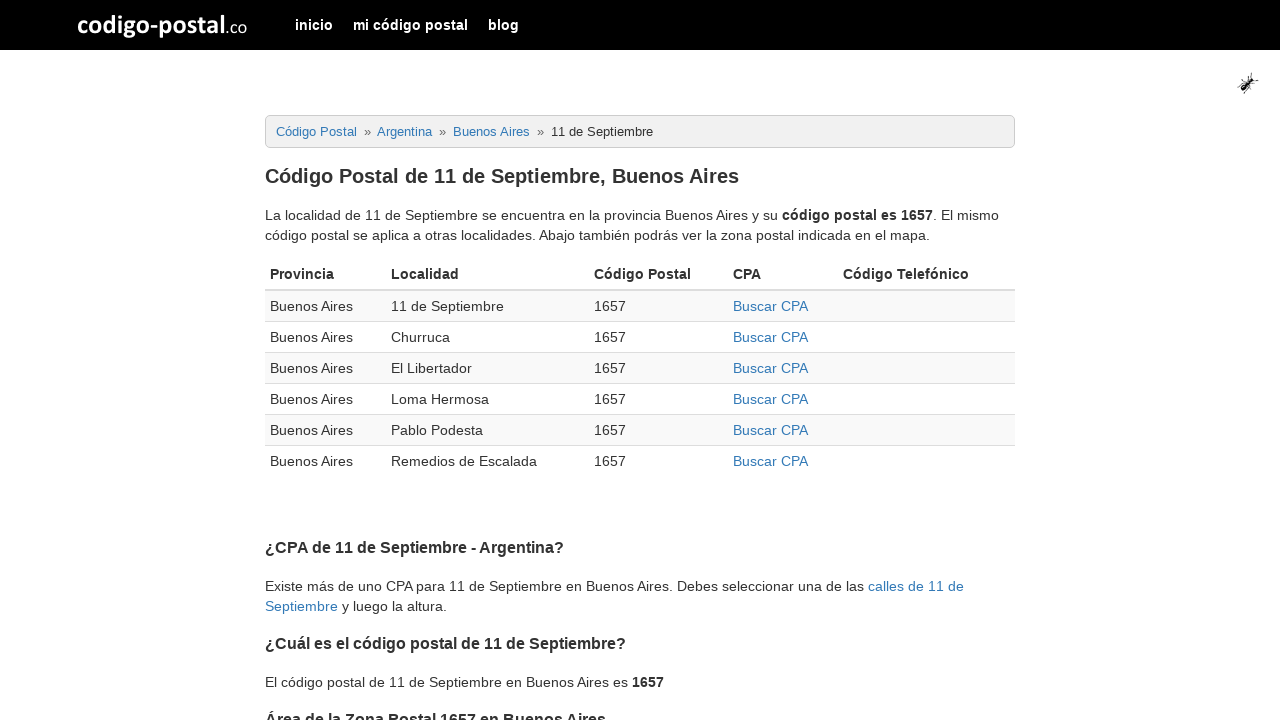

Postal codes table loaded for selected locality
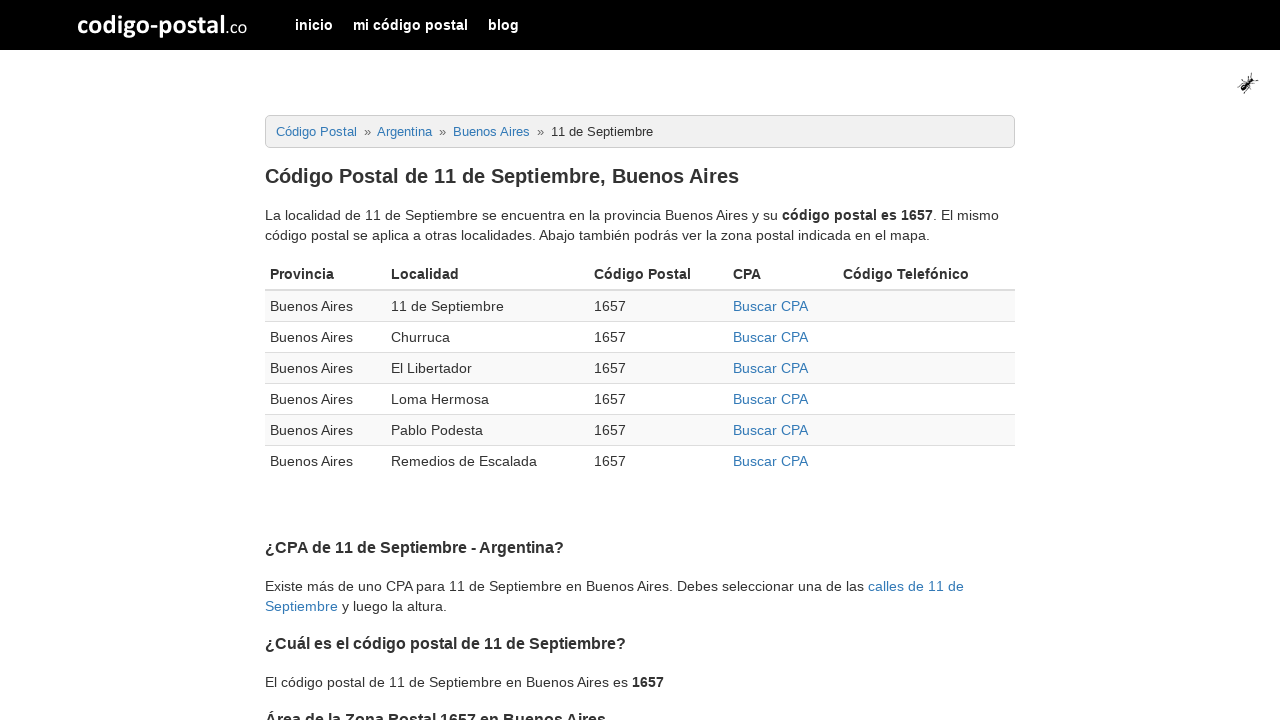

Clicked first postal code (CPA) link to view streets at (770, 306) on div.table-responsive table tbody tr td a >> nth=0
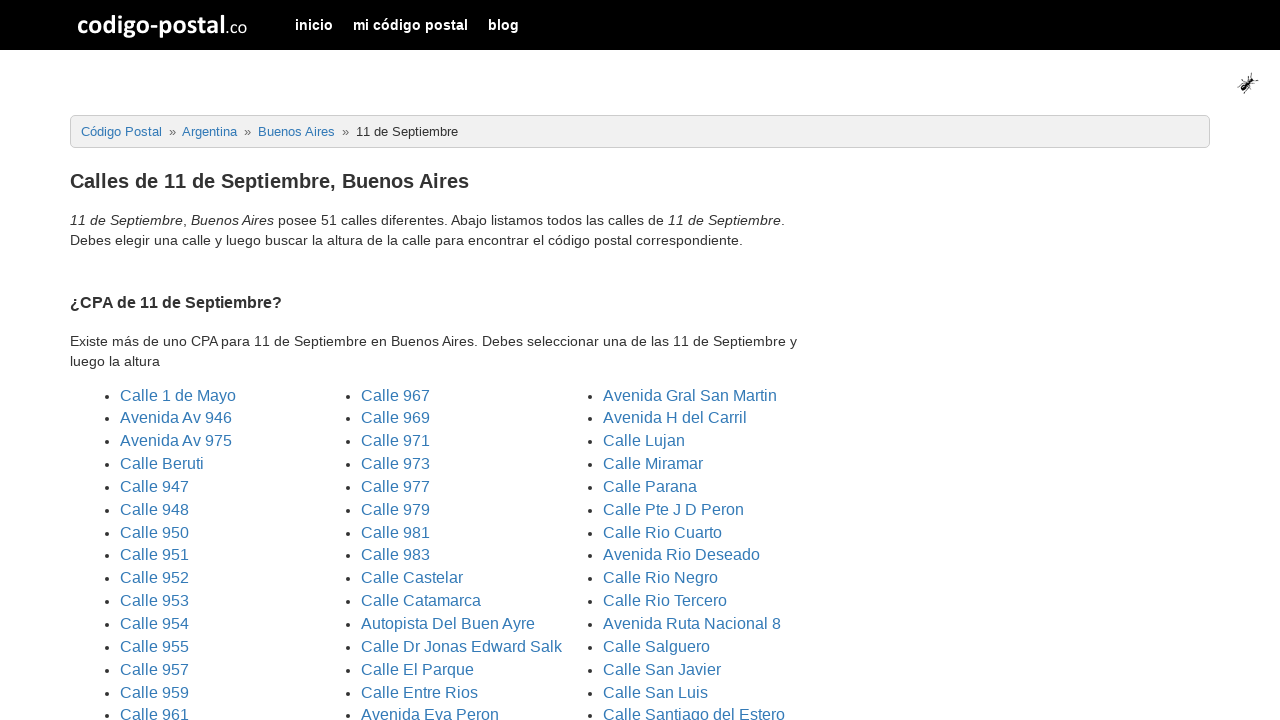

Streets list loaded for selected postal code
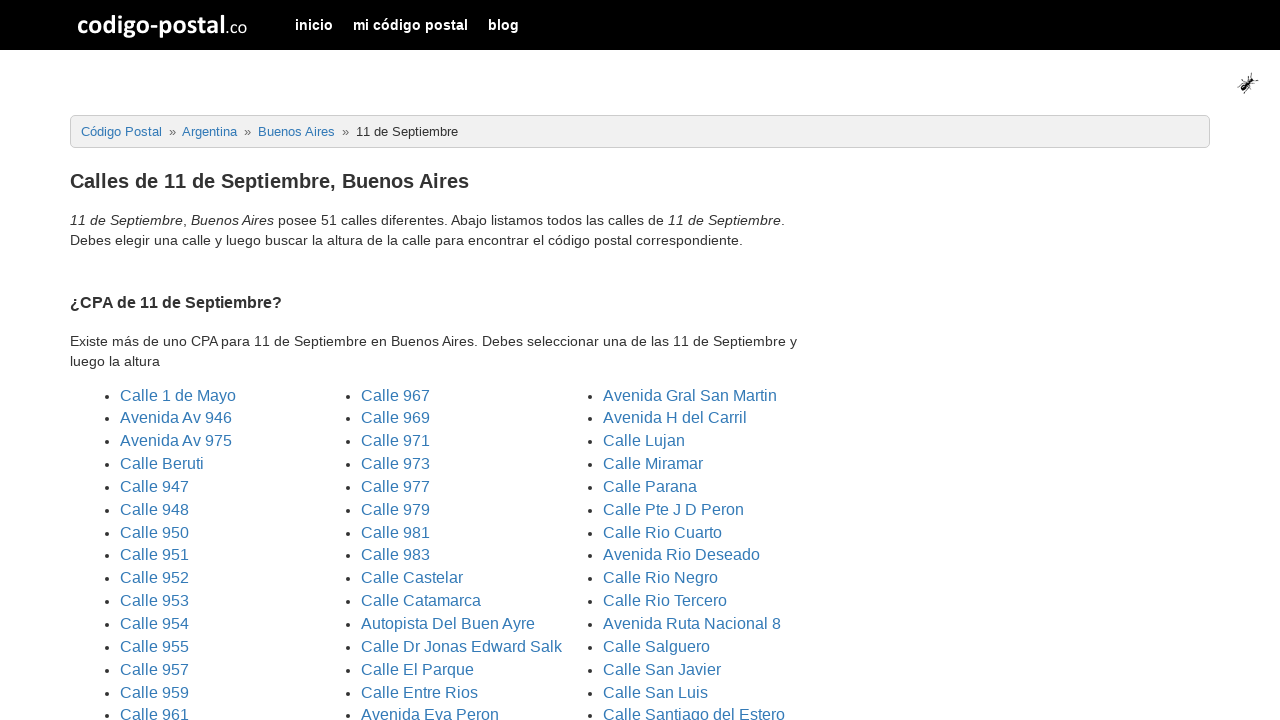

Clicked first street link to view street details at (178, 395) on ul.three_columns li a >> nth=0
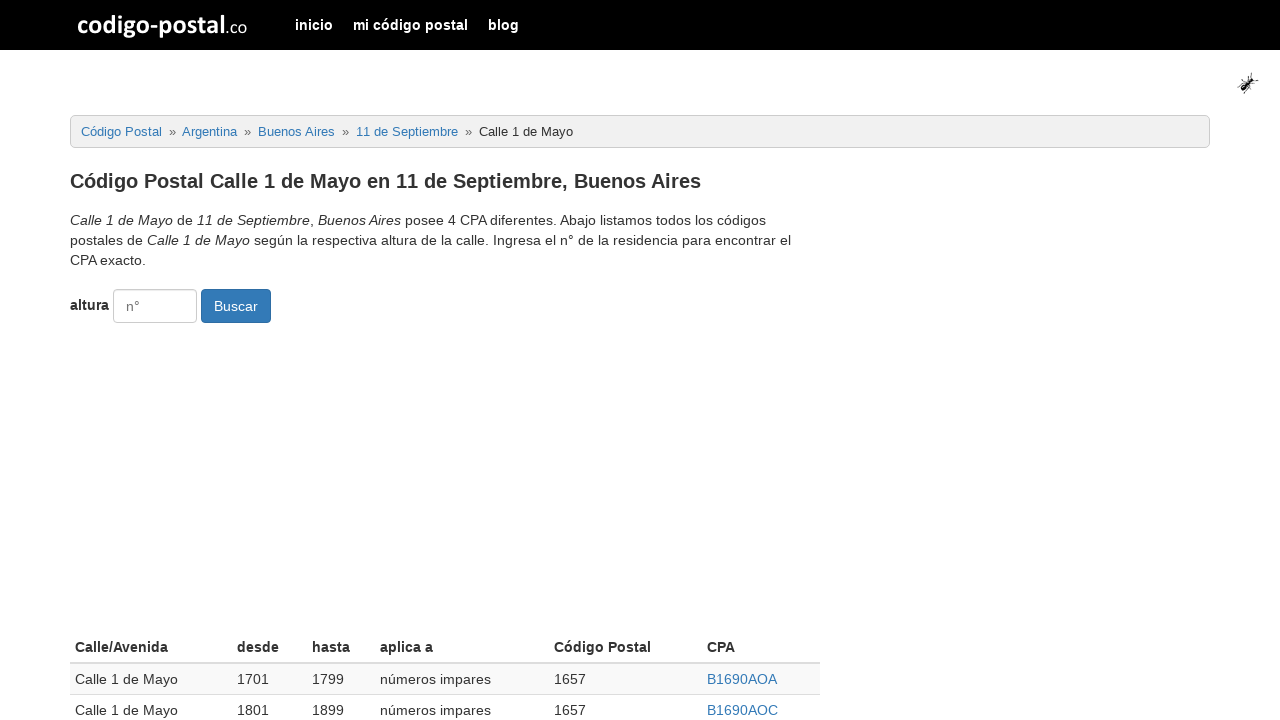

Street details table loaded successfully, navigation hierarchy verified
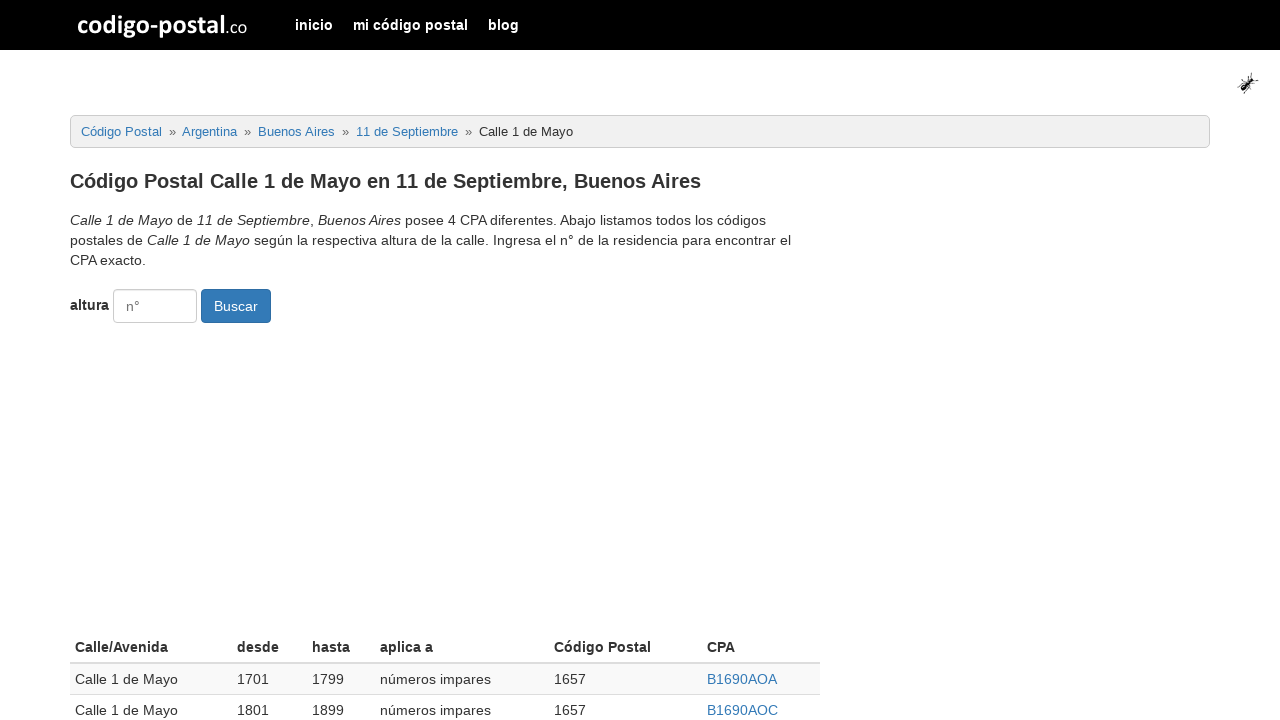

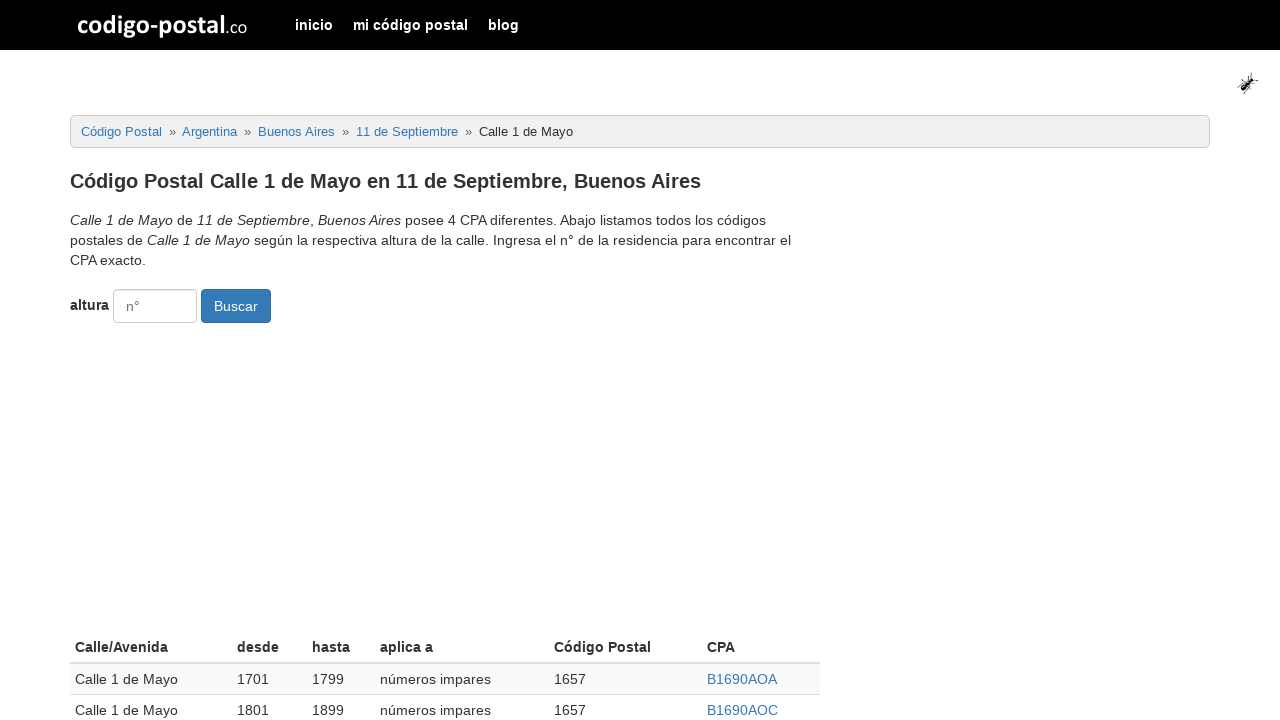